Tests various alert interactions including simple alerts, timed alerts, confirmation dialogs, and prompt dialogs on the DemoQA alerts page

Starting URL: https://demoqa.com/alerts

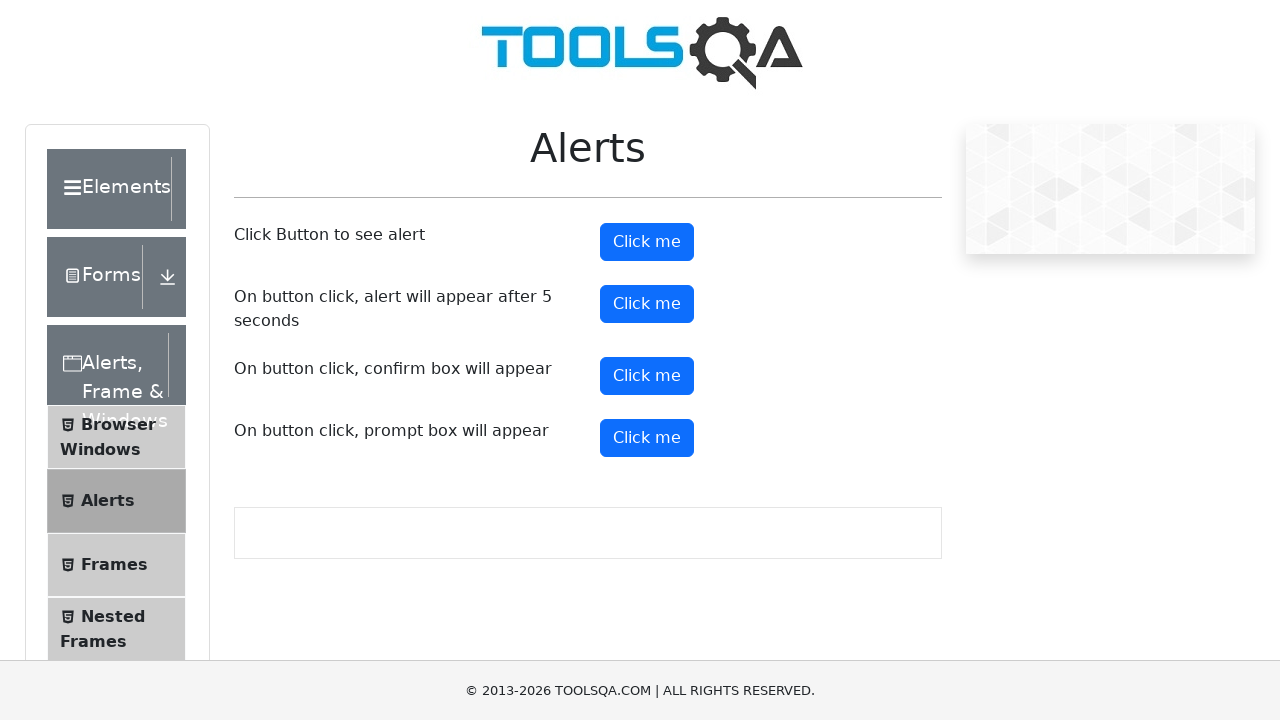

Clicked alert button to trigger simple alert at (647, 242) on button#alertButton
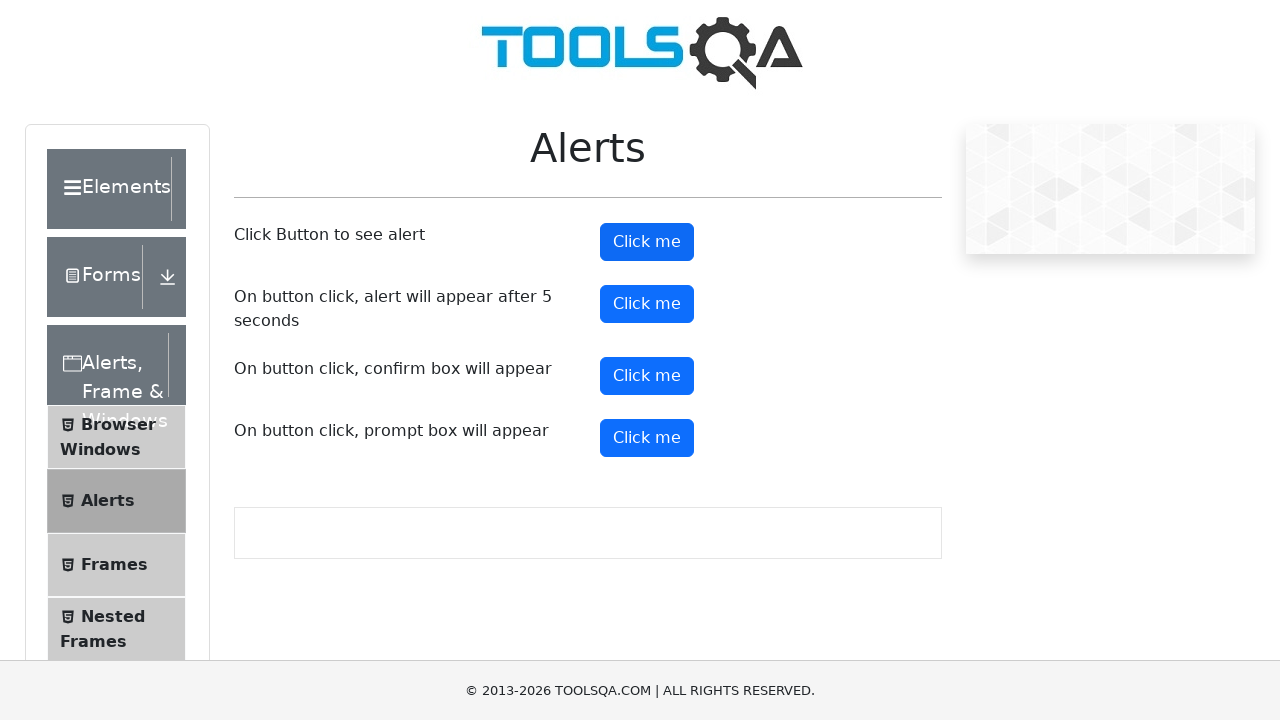

Accepted simple alert dialog
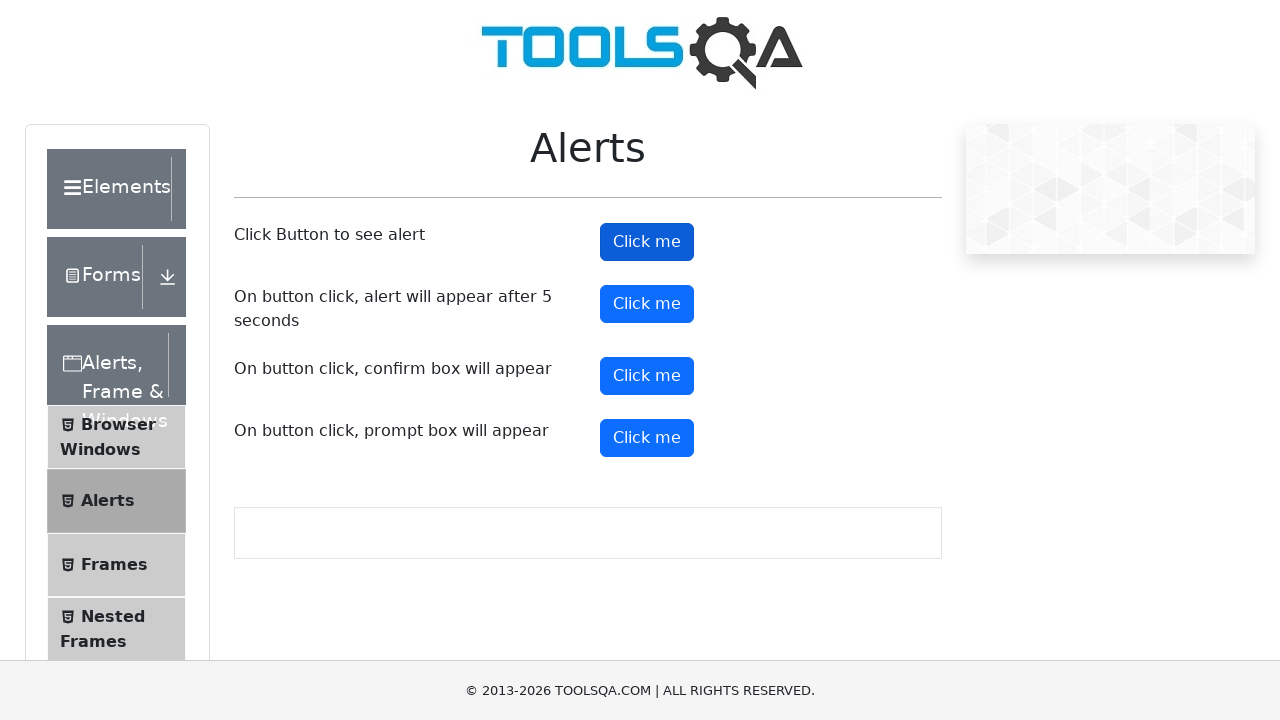

Clicked timer alert button to trigger 5-second delayed alert at (647, 304) on button#timerAlertButton
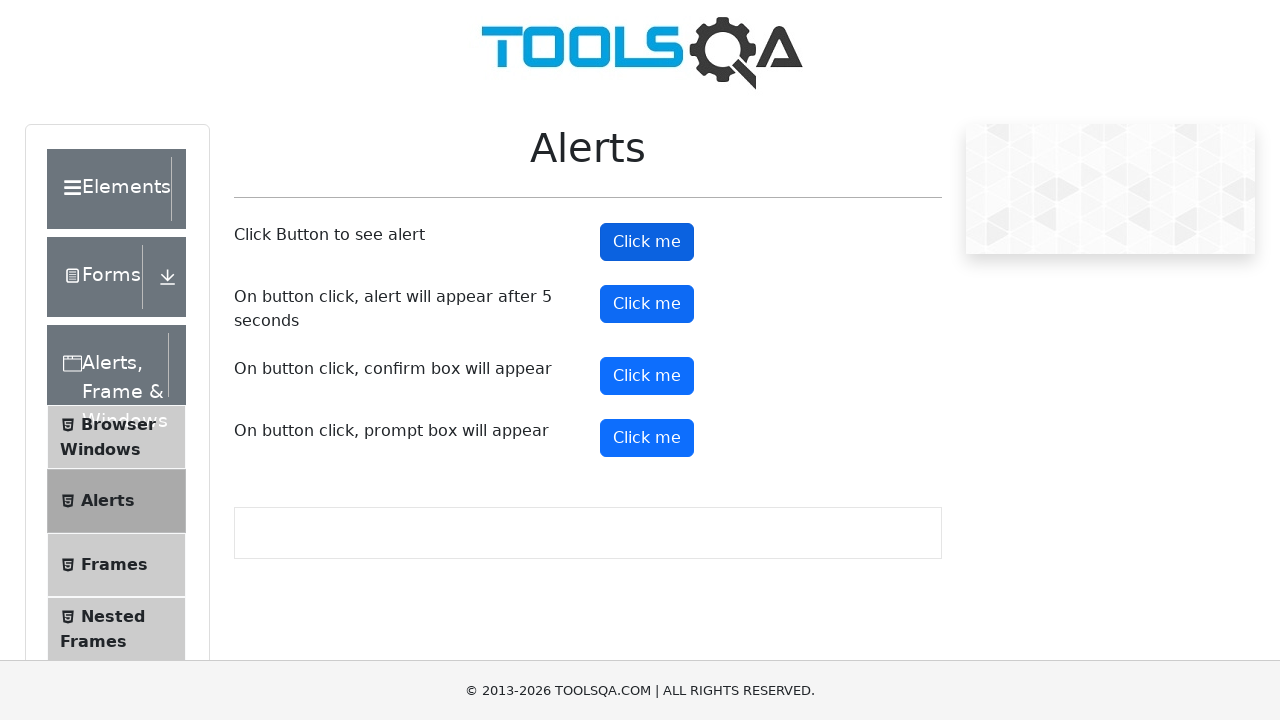

Accepted timed alert dialog after 5 second delay
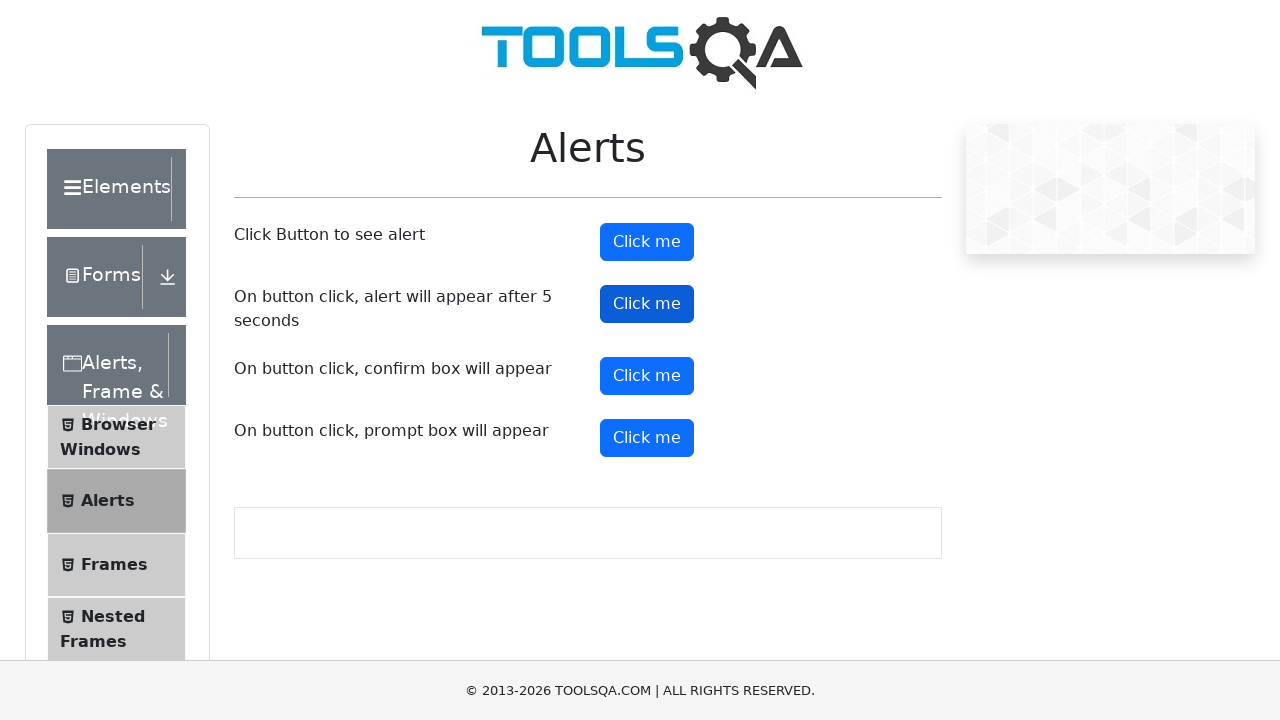

Clicked confirm button to trigger confirmation dialog at (647, 376) on button#confirmButton
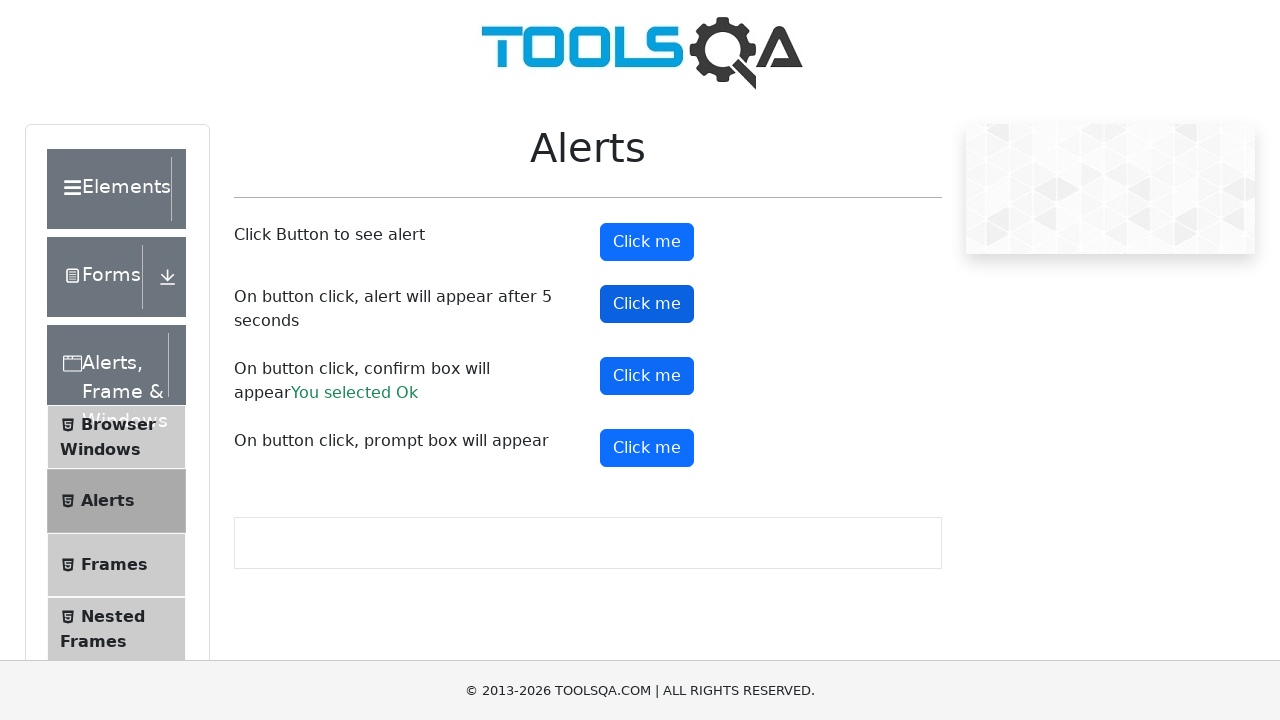

Dismissed confirmation dialog
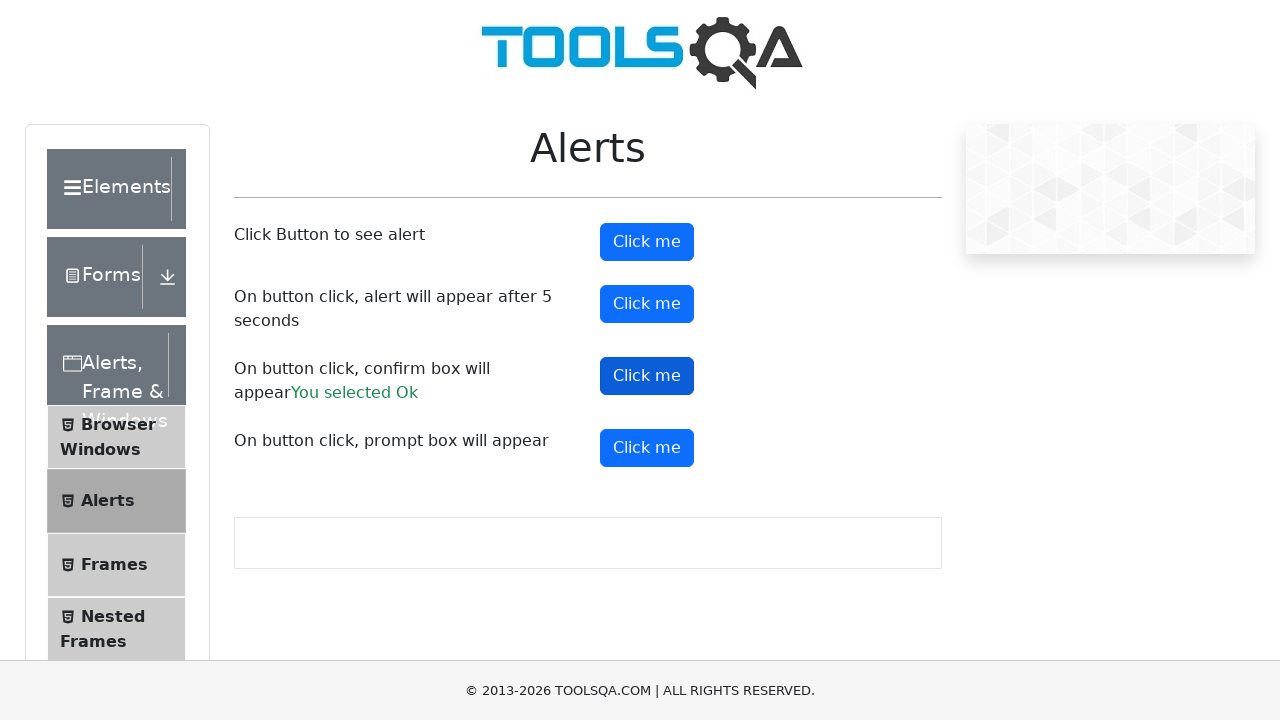

Clicked prompt button via JavaScript to trigger prompt dialog
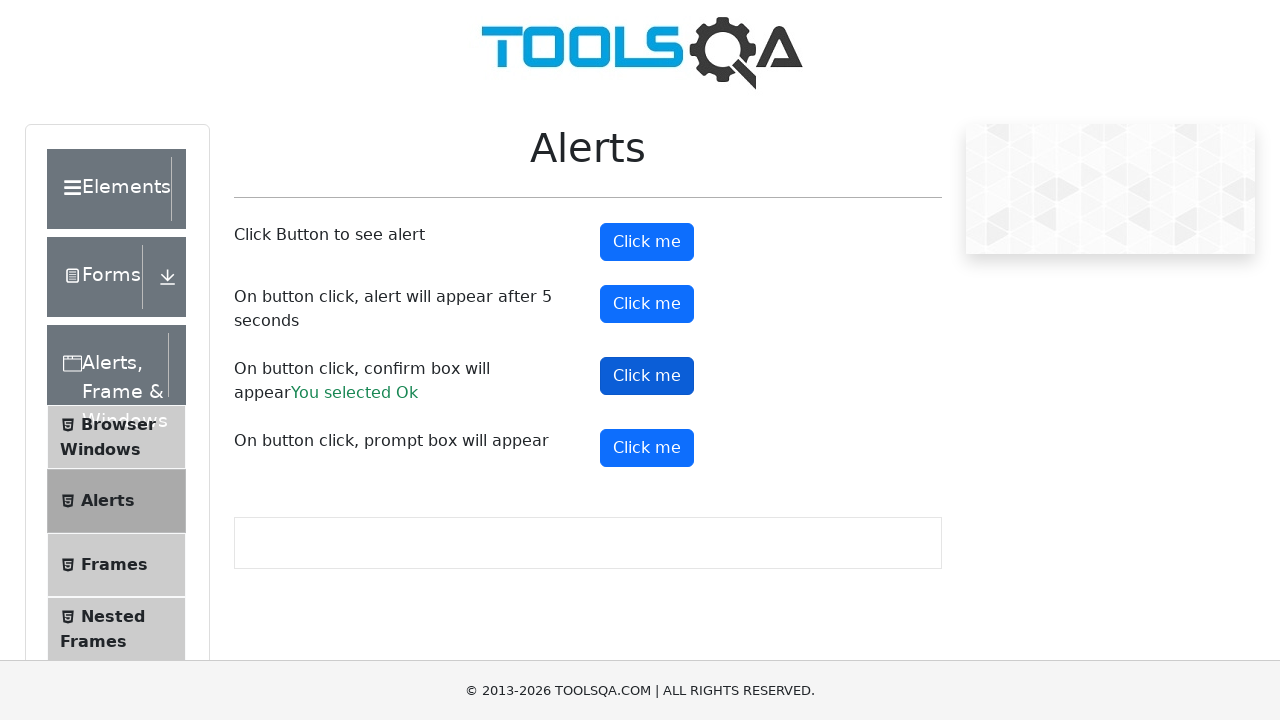

Accepted prompt dialog and entered 'vinod kandale'
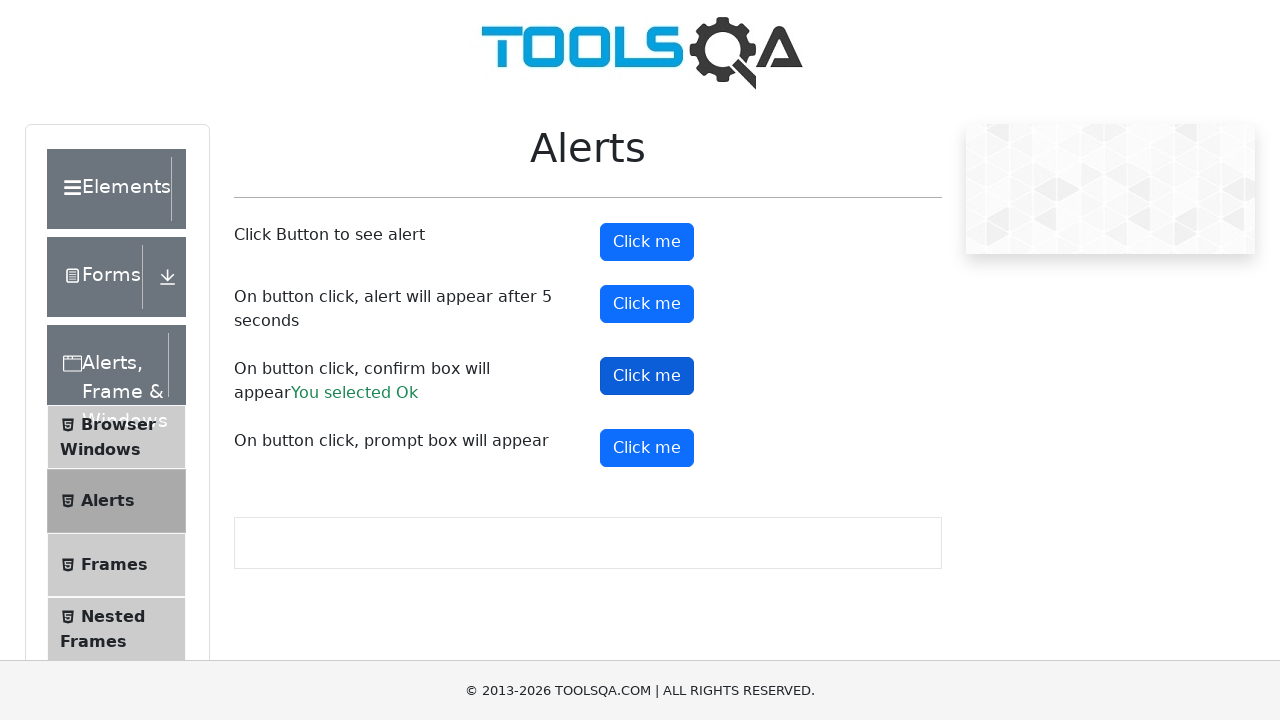

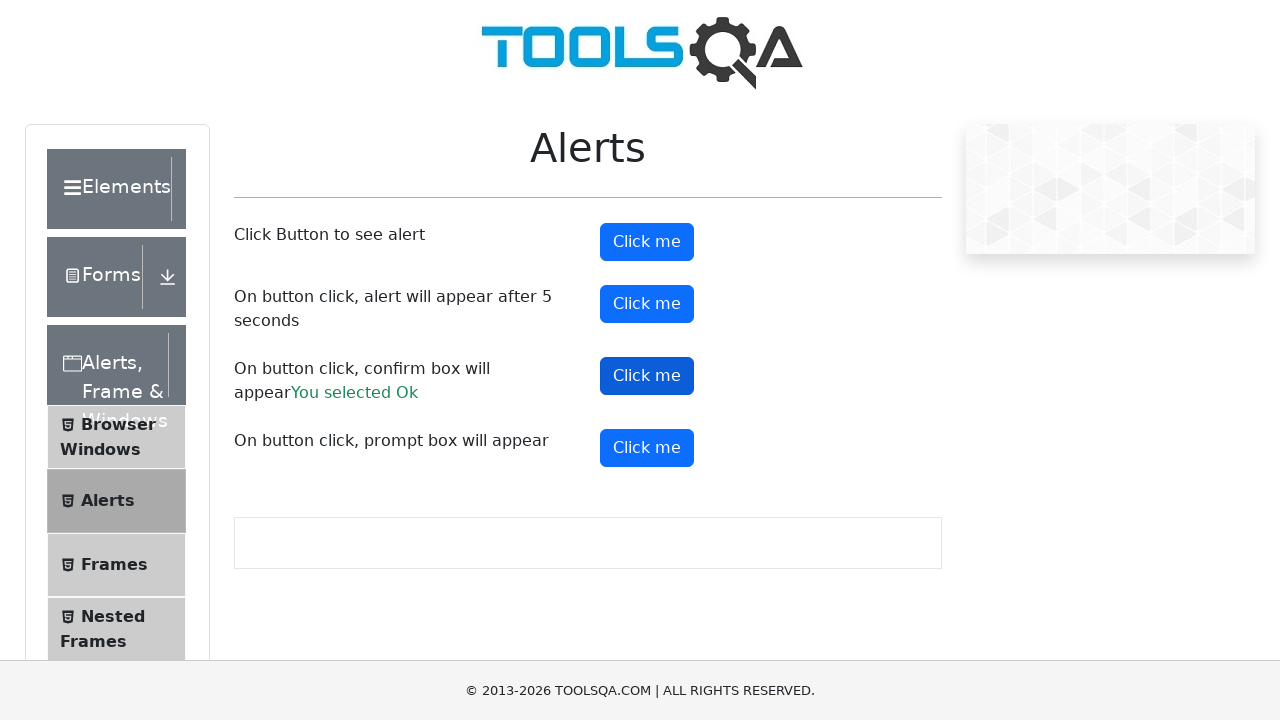